Tests a math challenge form by reading a value, calculating a logarithmic function, filling in the answer, checking a checkbox, selecting a radio button, and submitting the form.

Starting URL: https://suninjuly.github.io/math.html

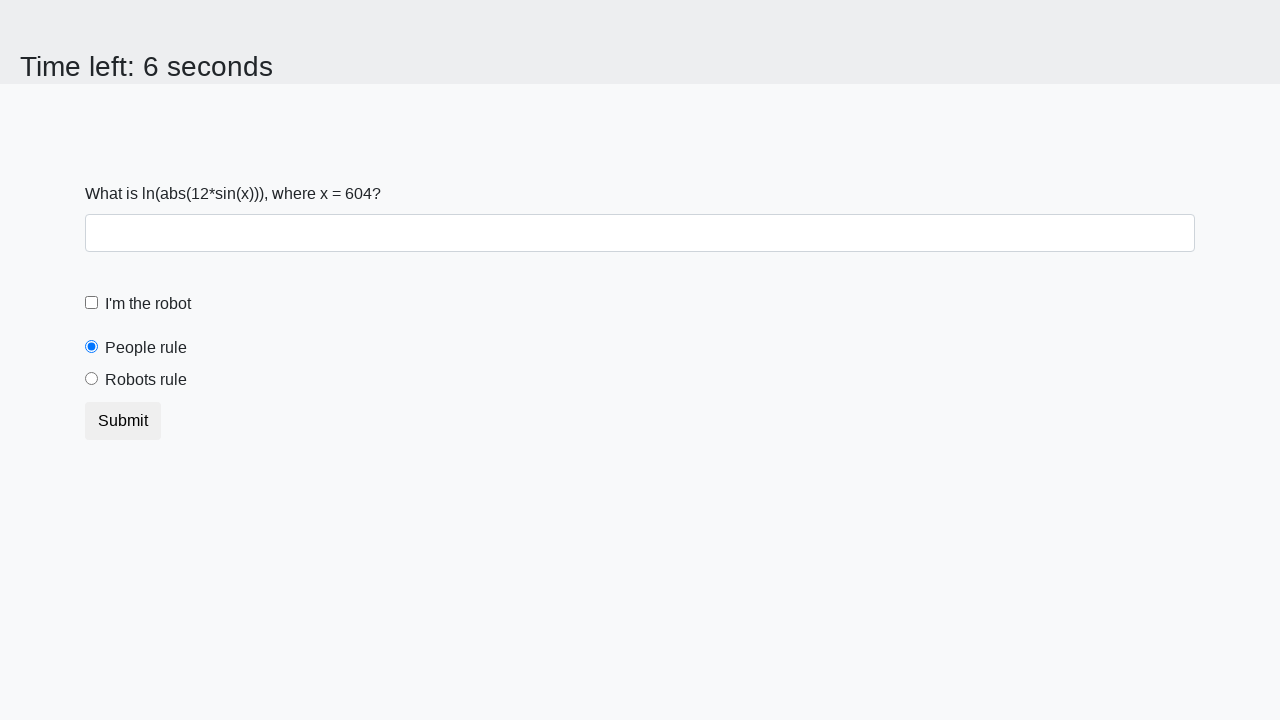

Located the x value element
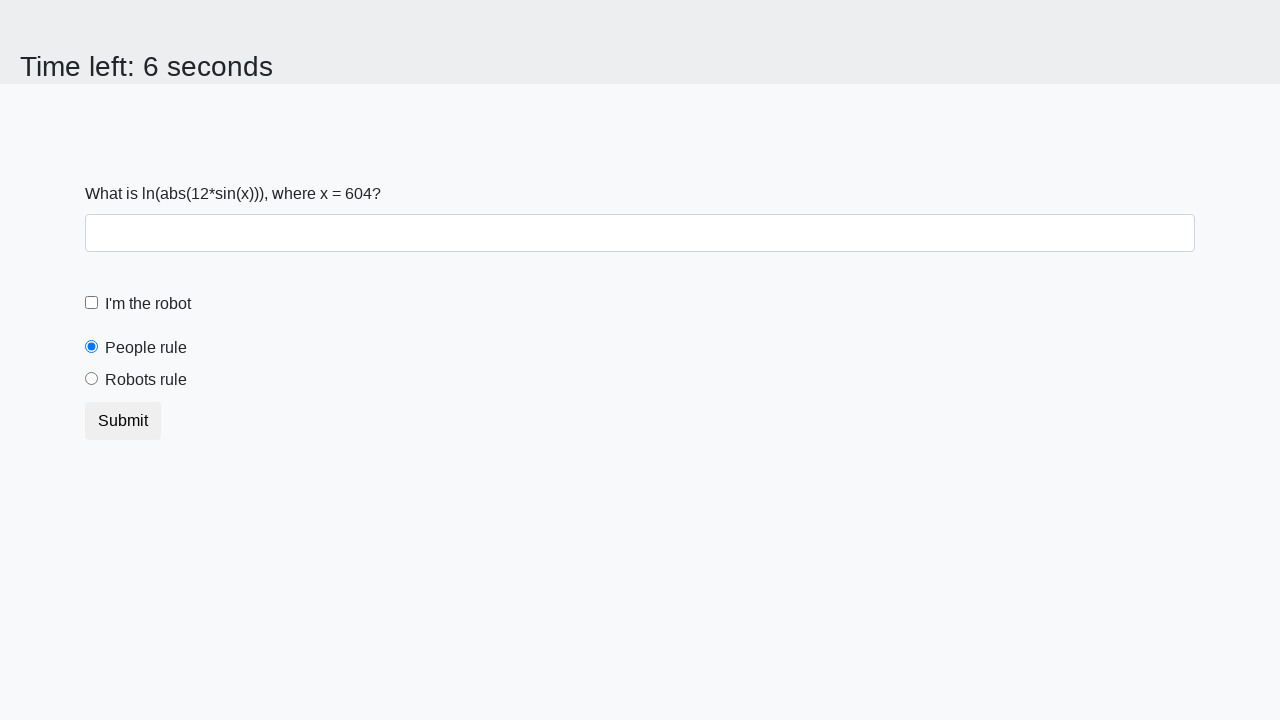

Retrieved x value from the page
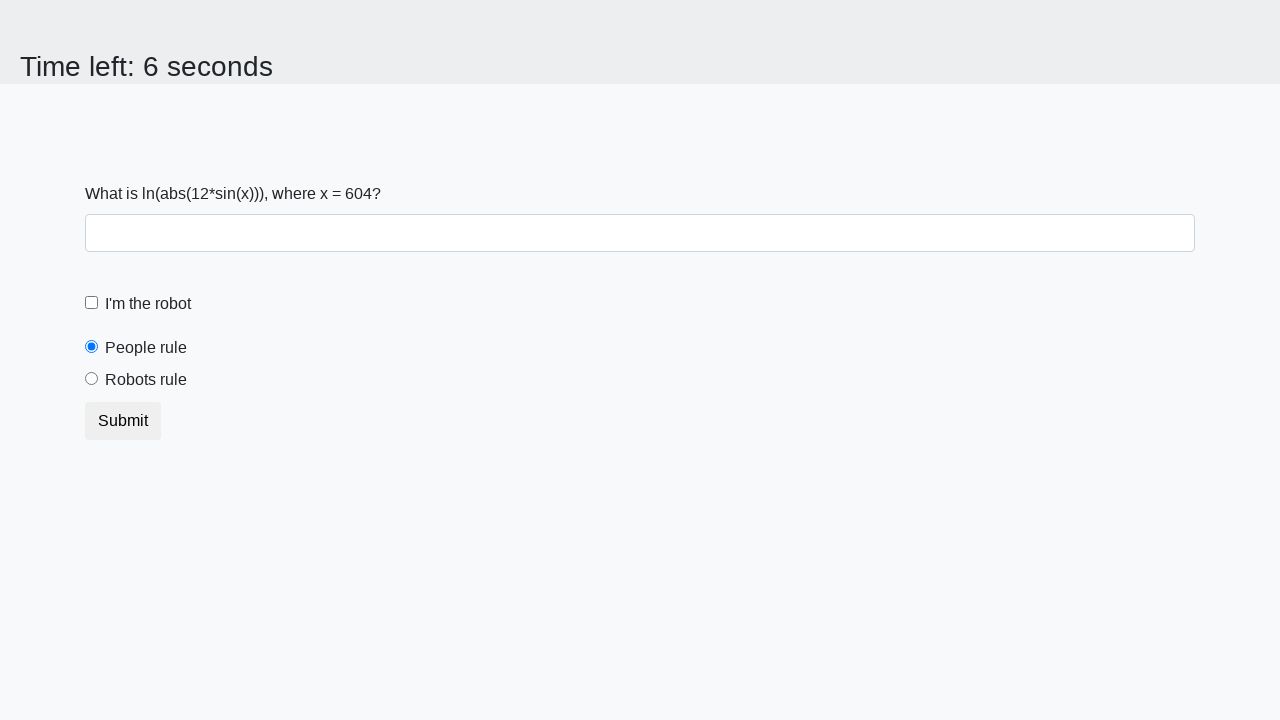

Calculated logarithmic result: 2.166330754658064
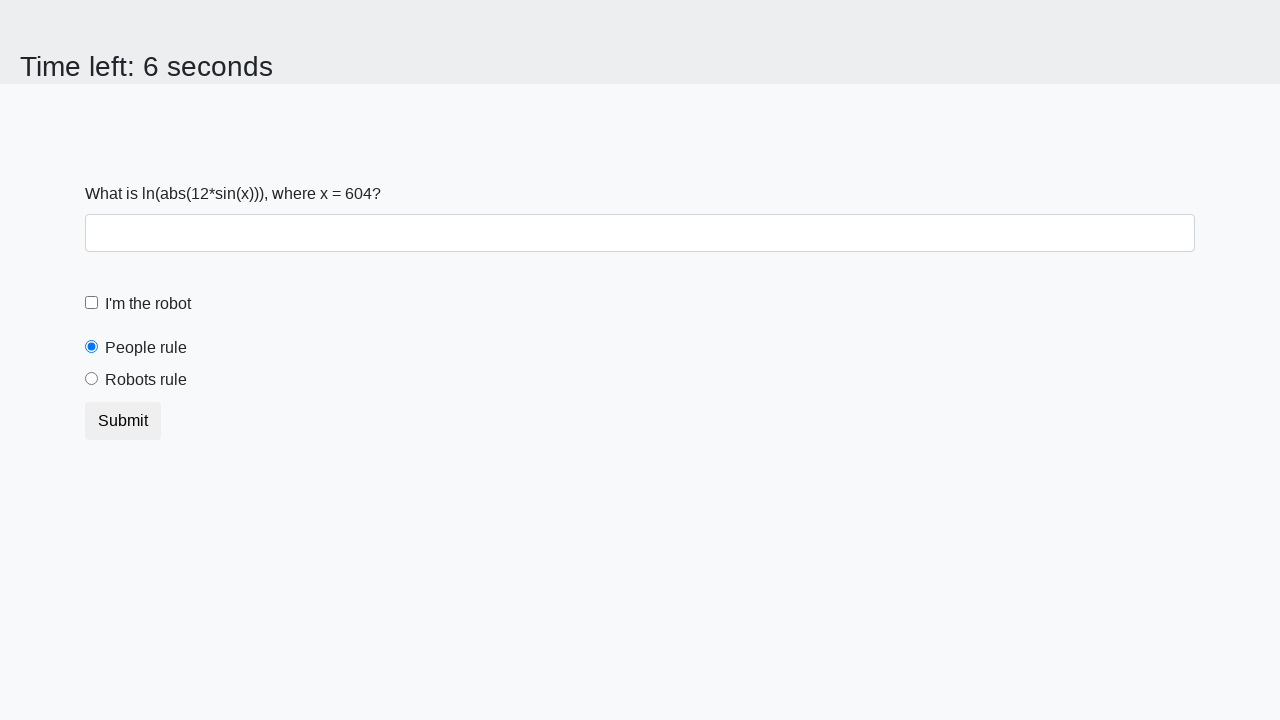

Filled answer field with calculated value on #answer
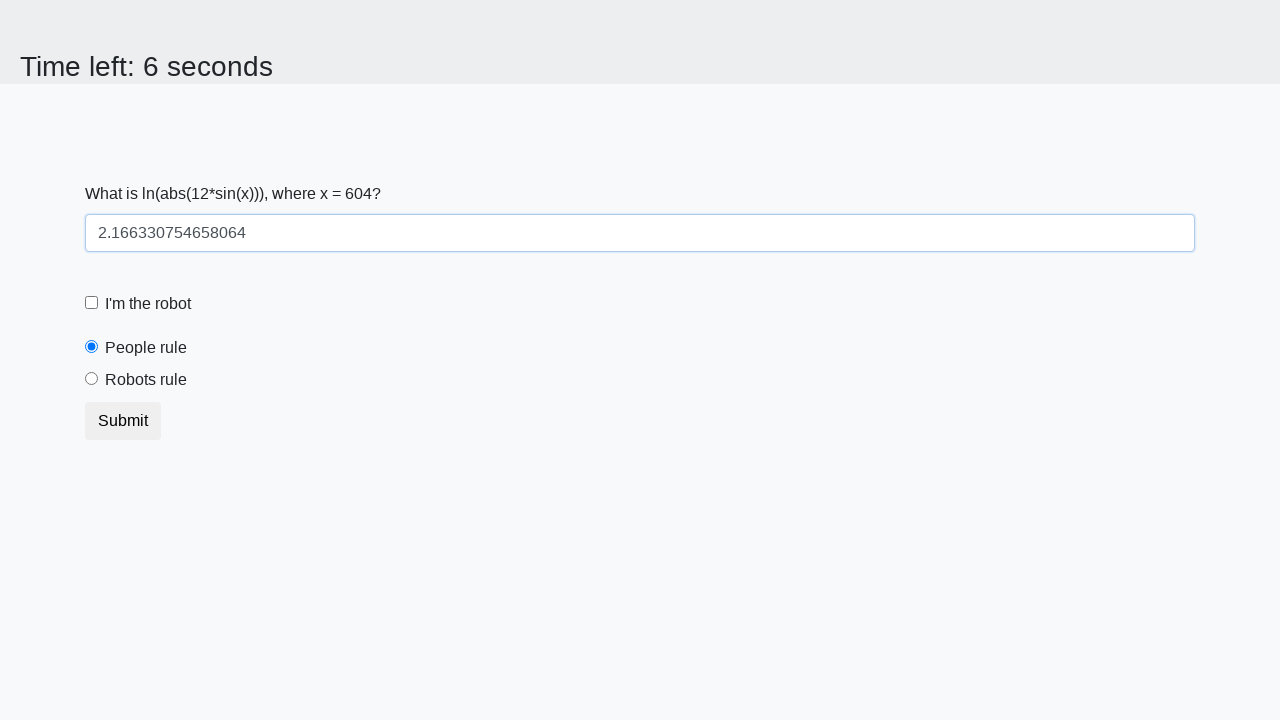

Checked the robot checkbox at (92, 303) on #robotCheckbox
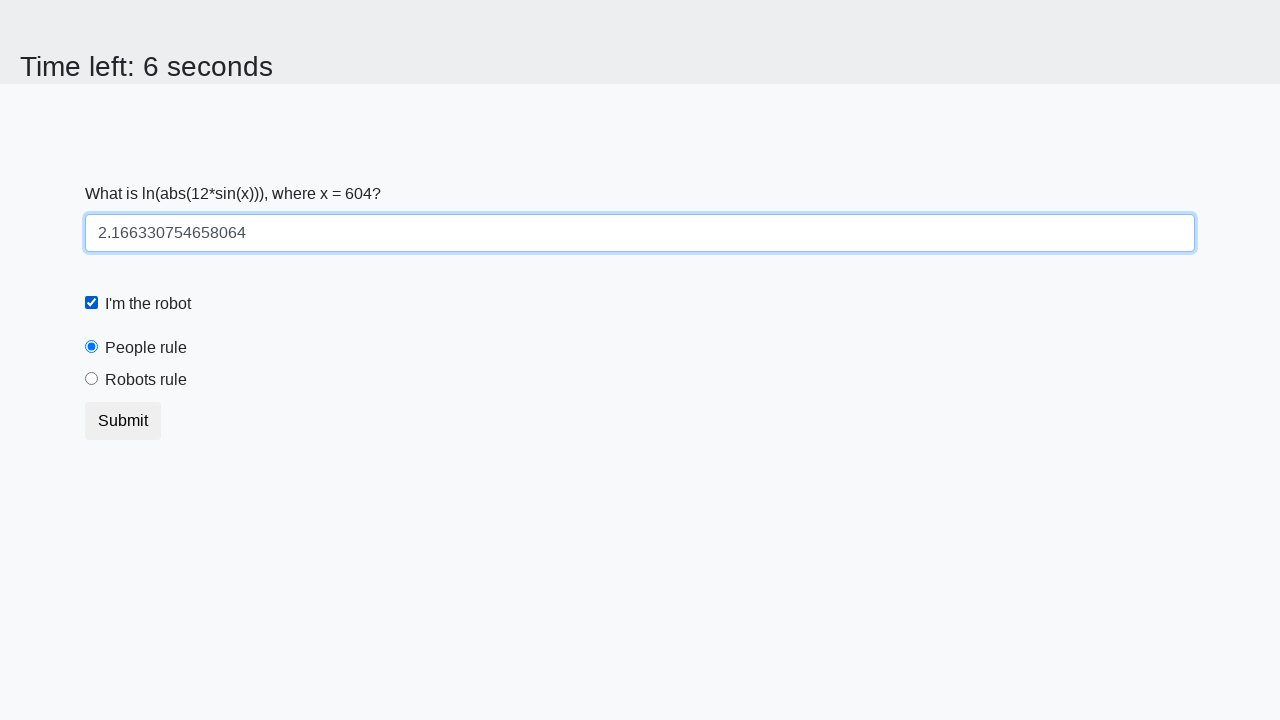

Selected the robots rule radio button at (92, 379) on #robotsRule
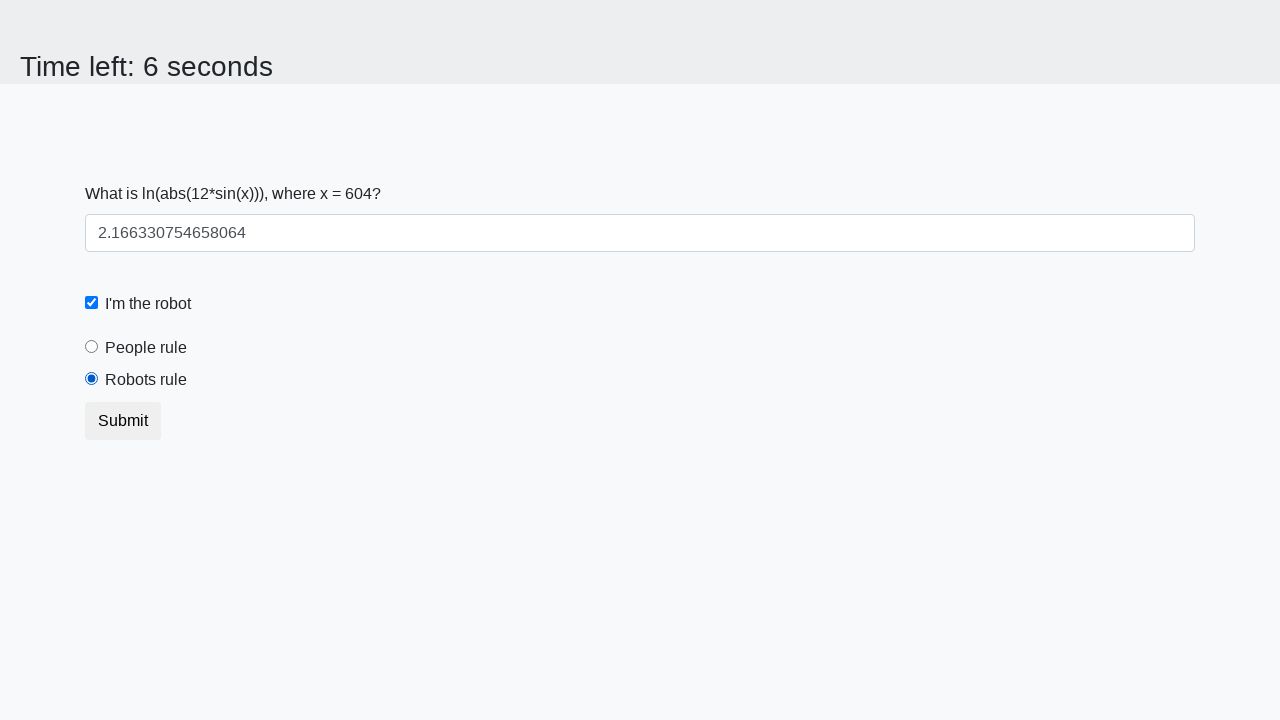

Clicked the submit button at (123, 421) on button.btn
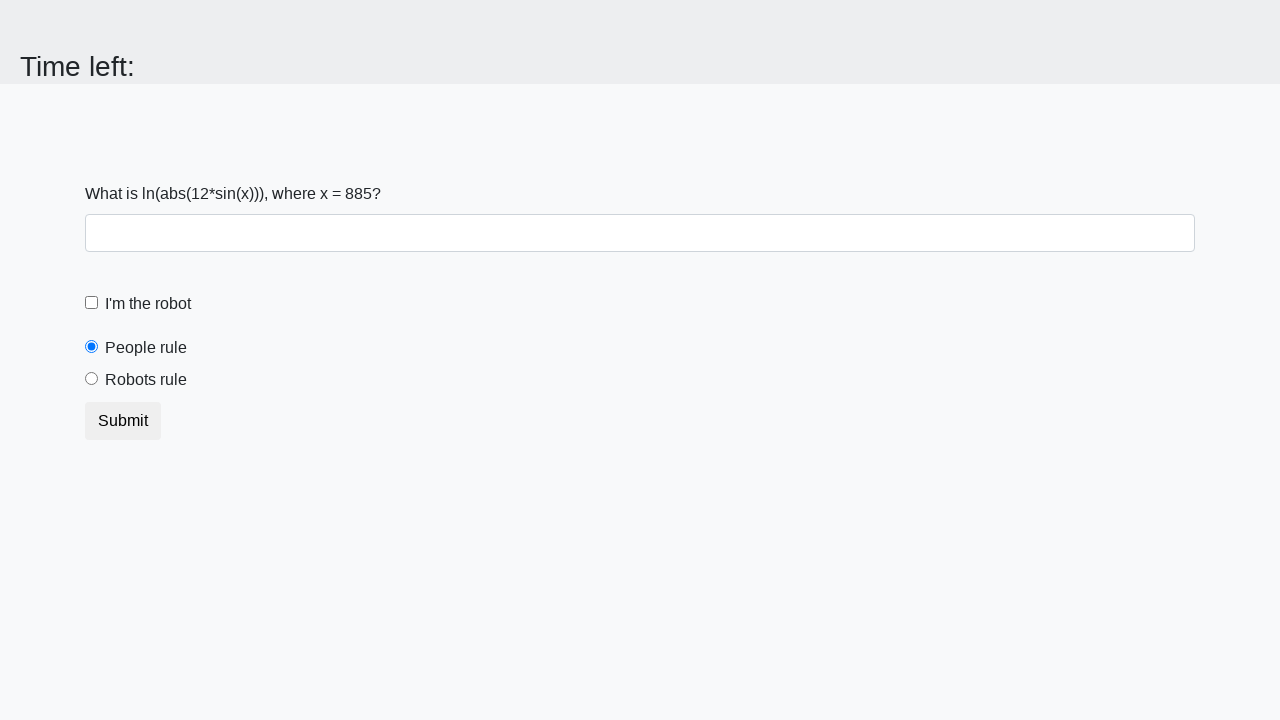

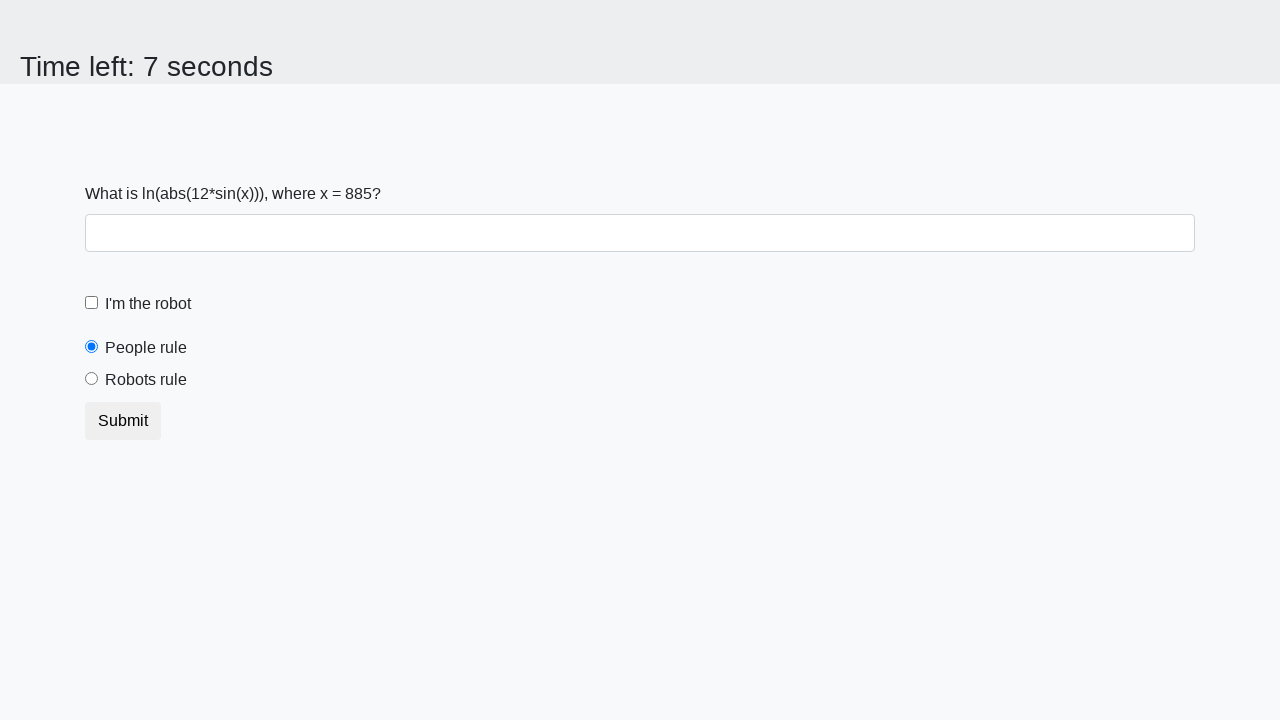